Tests the Add/Remove Elements functionality by clicking the Add button to create a Remove button, verifying it's visible, clicking Remove, and verifying the page title text is still displayed.

Starting URL: https://testotomasyonu.com/addremove/

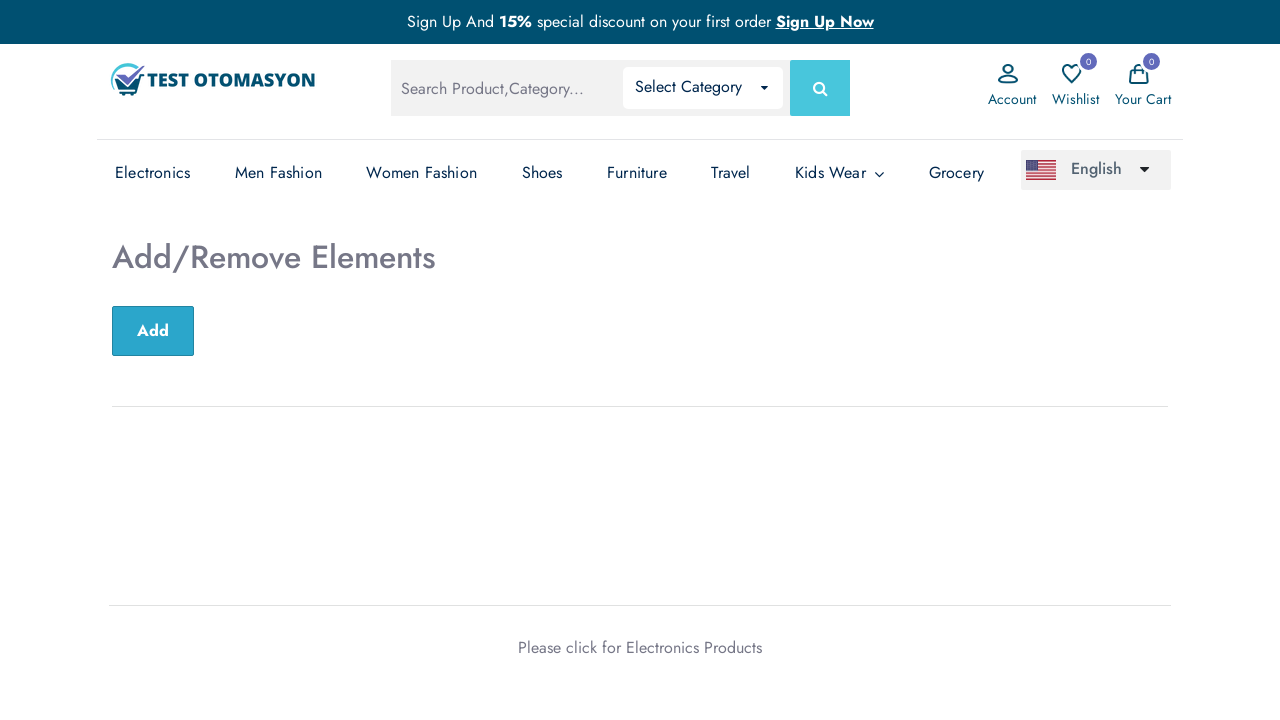

Clicked the Add button using XPath at (153, 331) on xpath=//*[text() = 'Add']
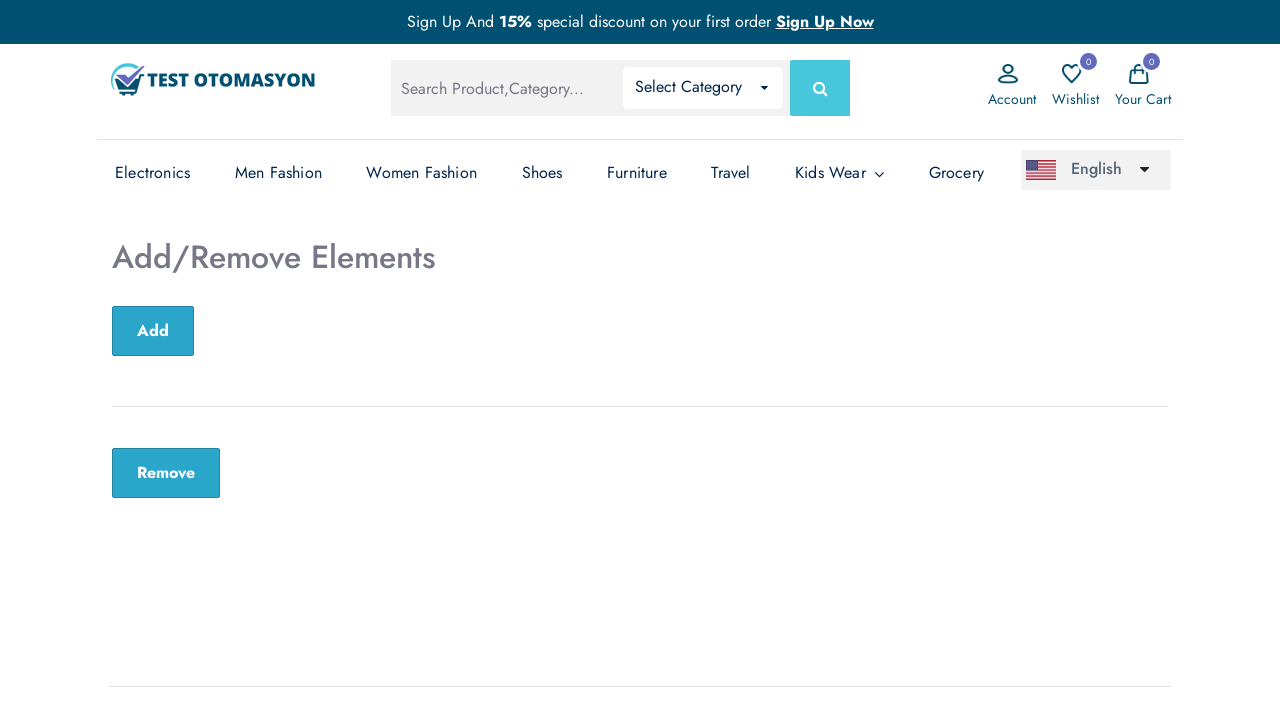

Located the Remove button using XPath
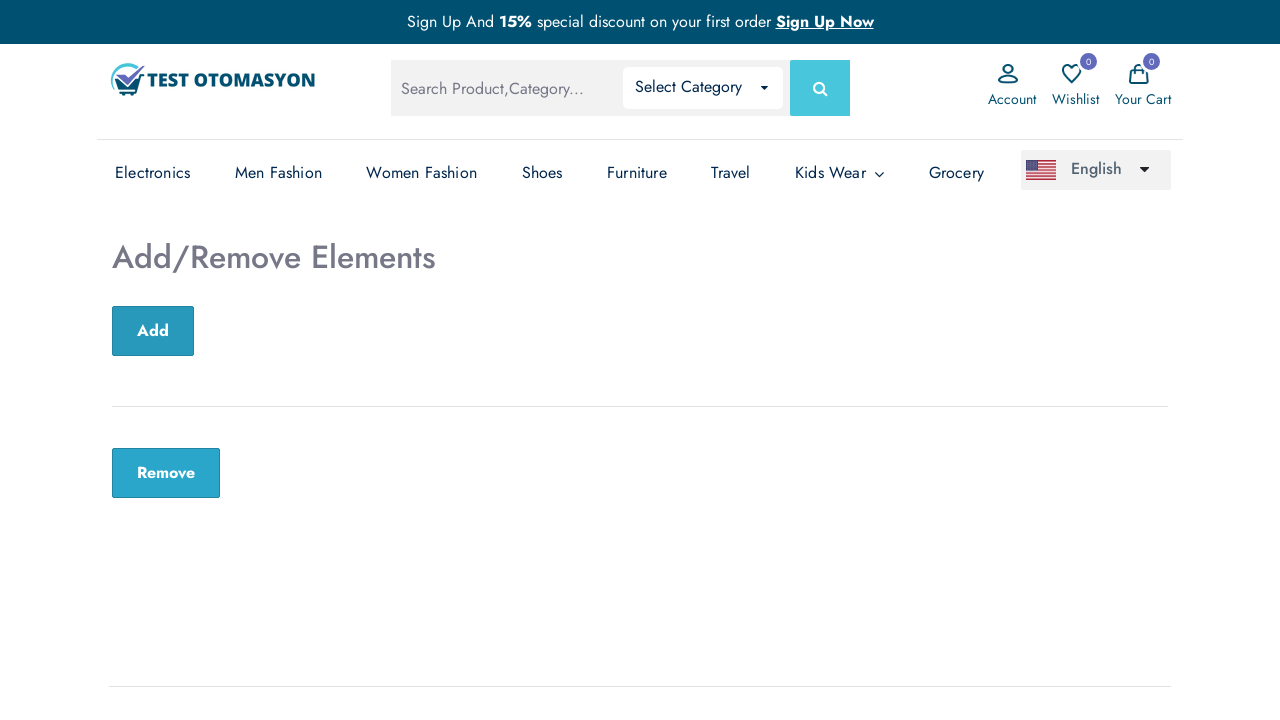

Verified Remove button is visible
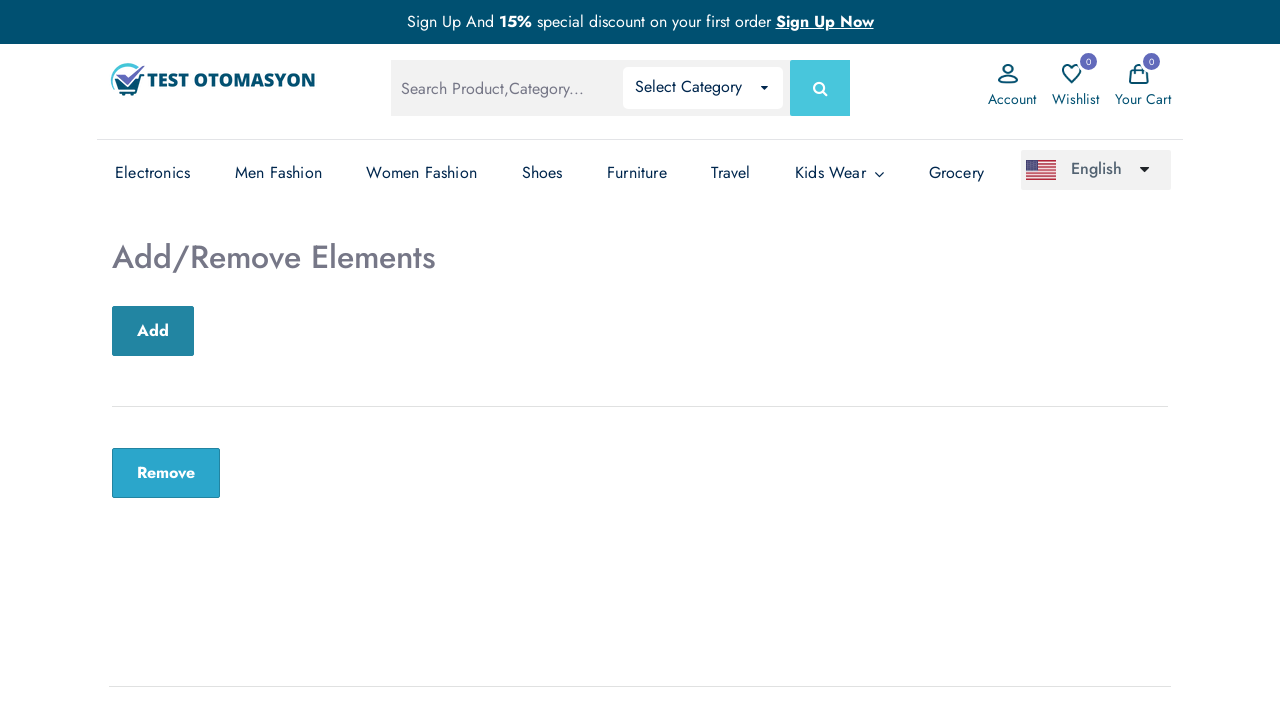

Clicked the Remove button at (166, 473) on xpath=//*[text() = 'Remove']
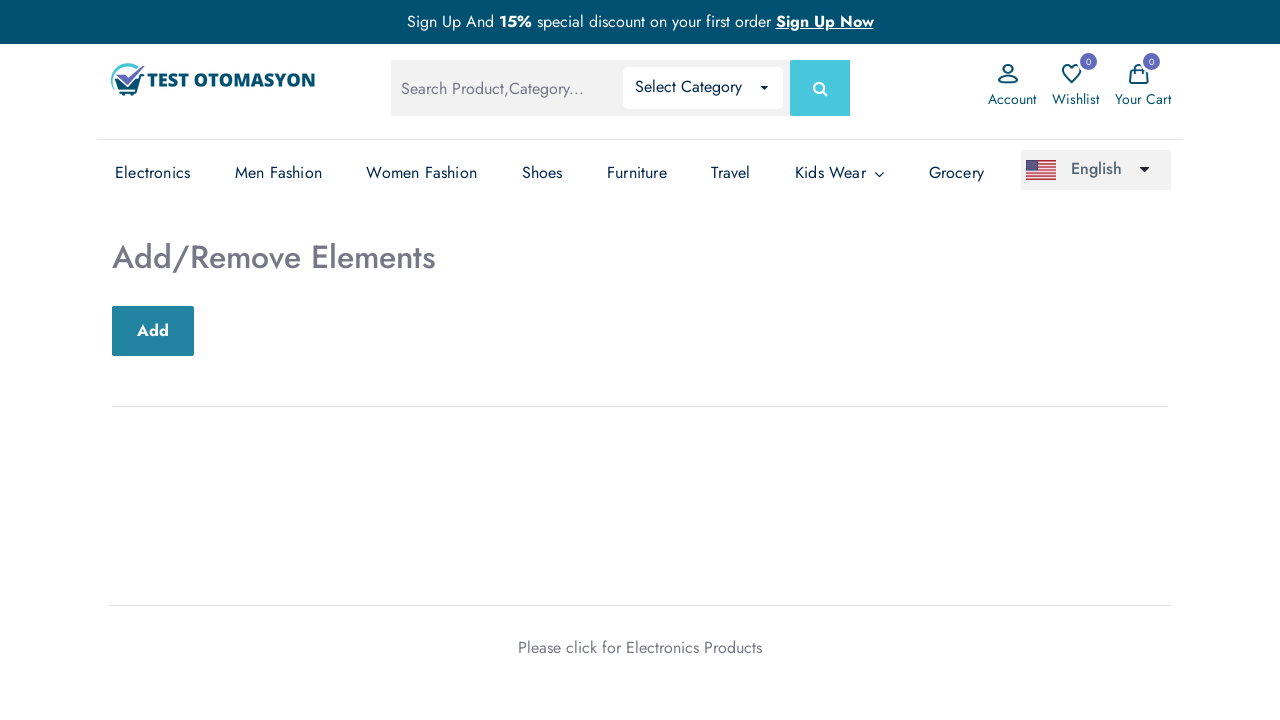

Verified 'Add/Remove Elements' page title is still displayed
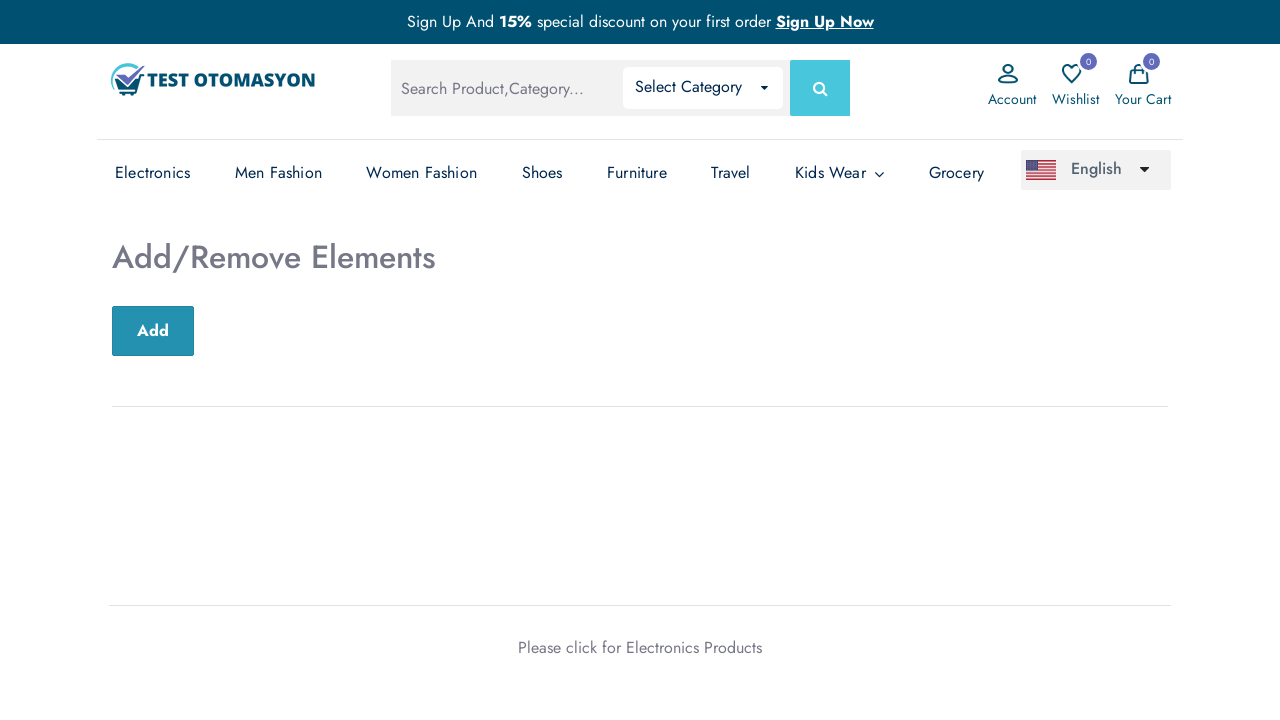

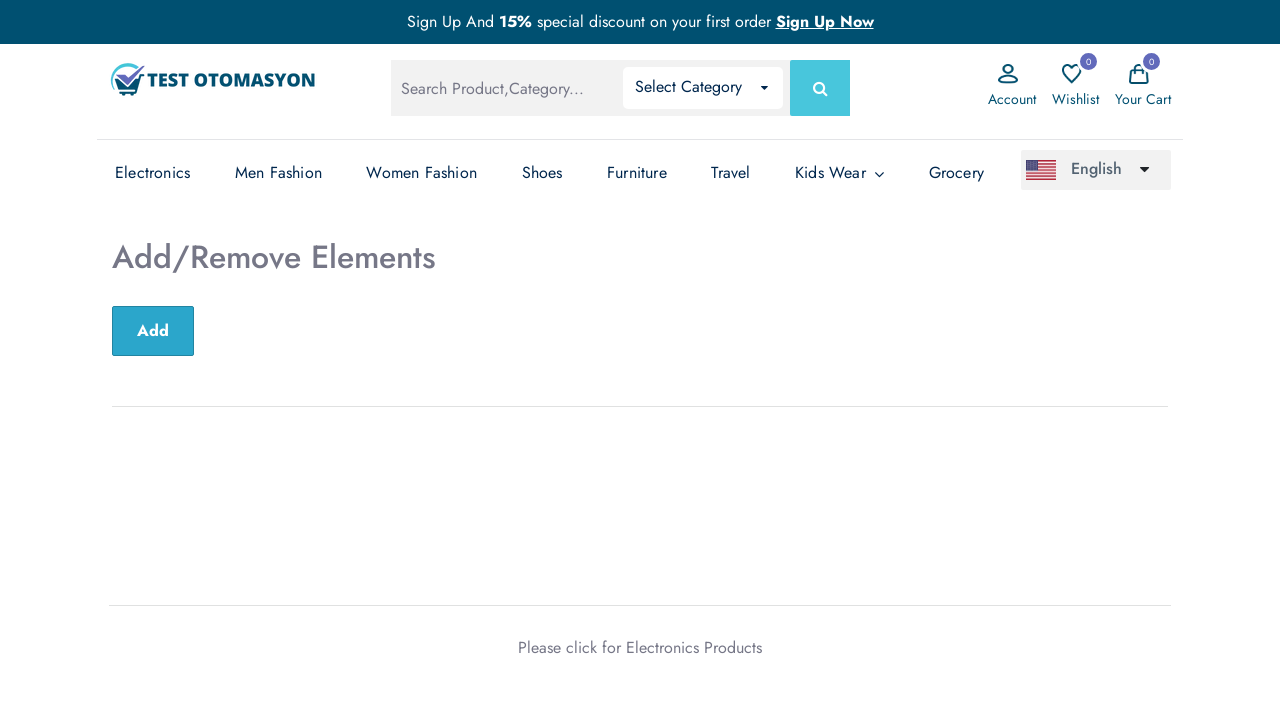